Tests handling a confirm dialog box by clicking confirm button, accepting the dialog, and verifying the result text

Starting URL: https://demoqa.com/alerts

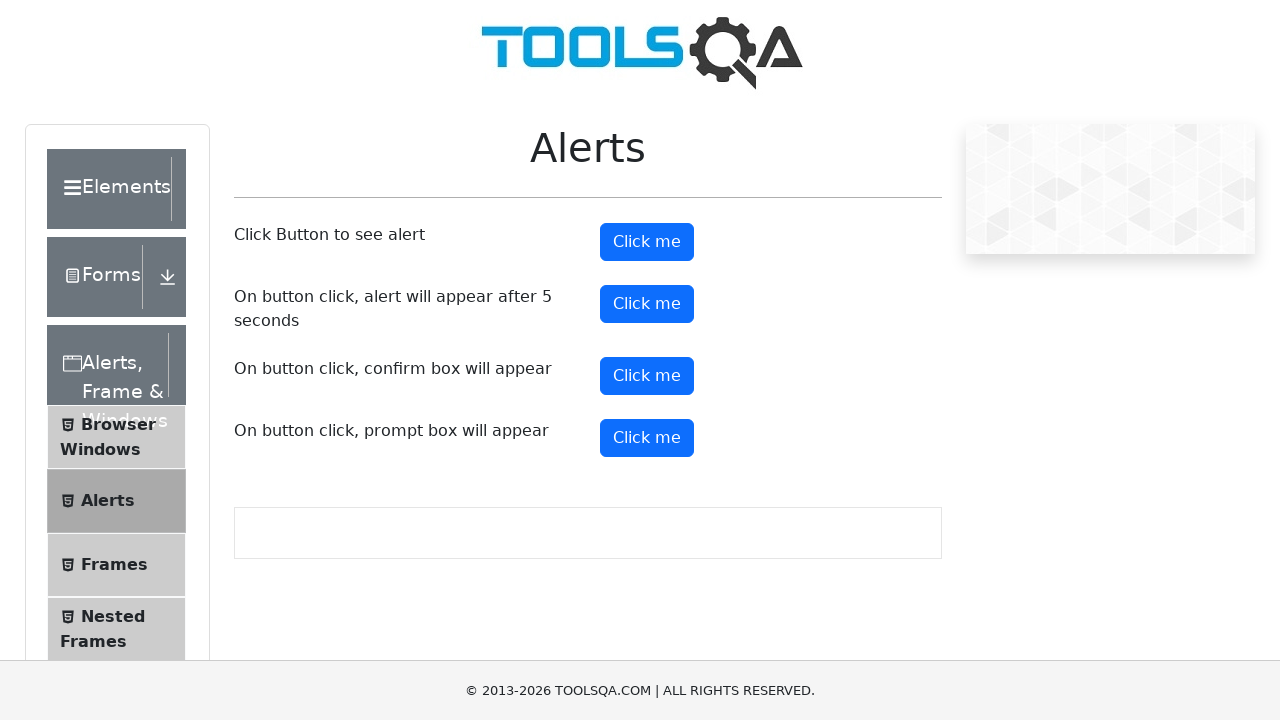

Set up dialog handler to accept confirm box
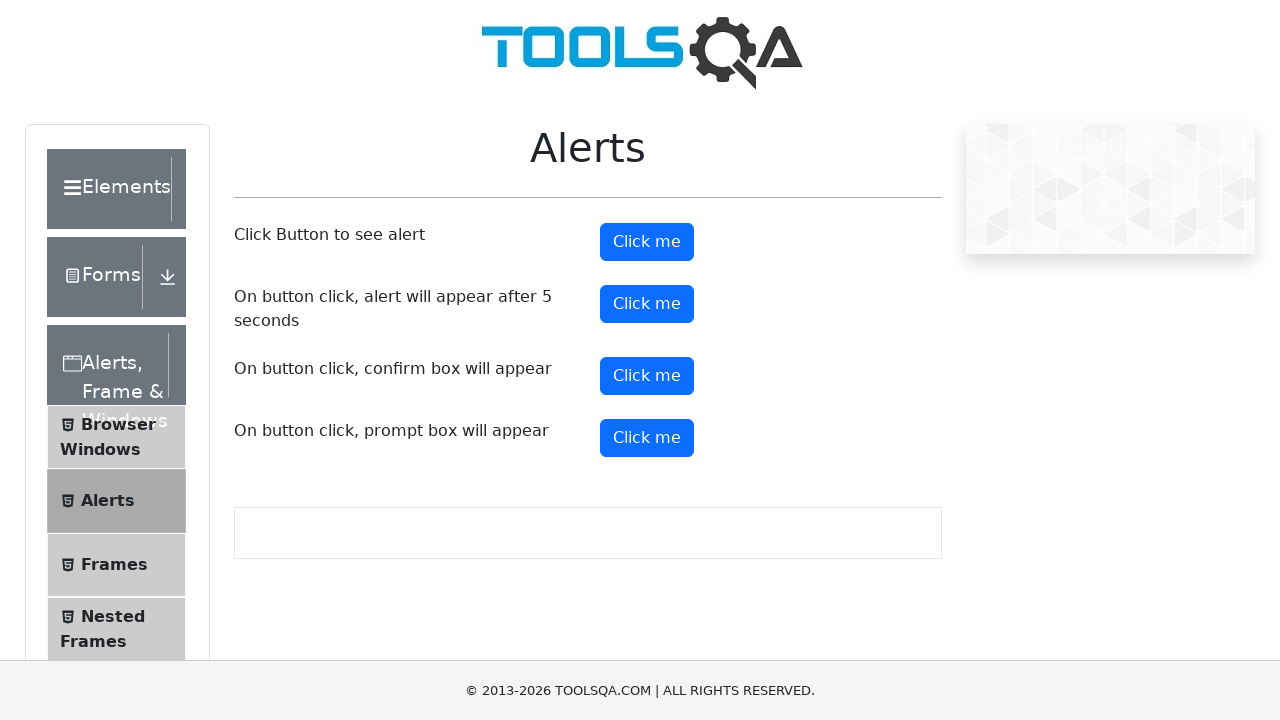

Clicked confirm button to trigger confirm dialog at (647, 376) on button#confirmButton
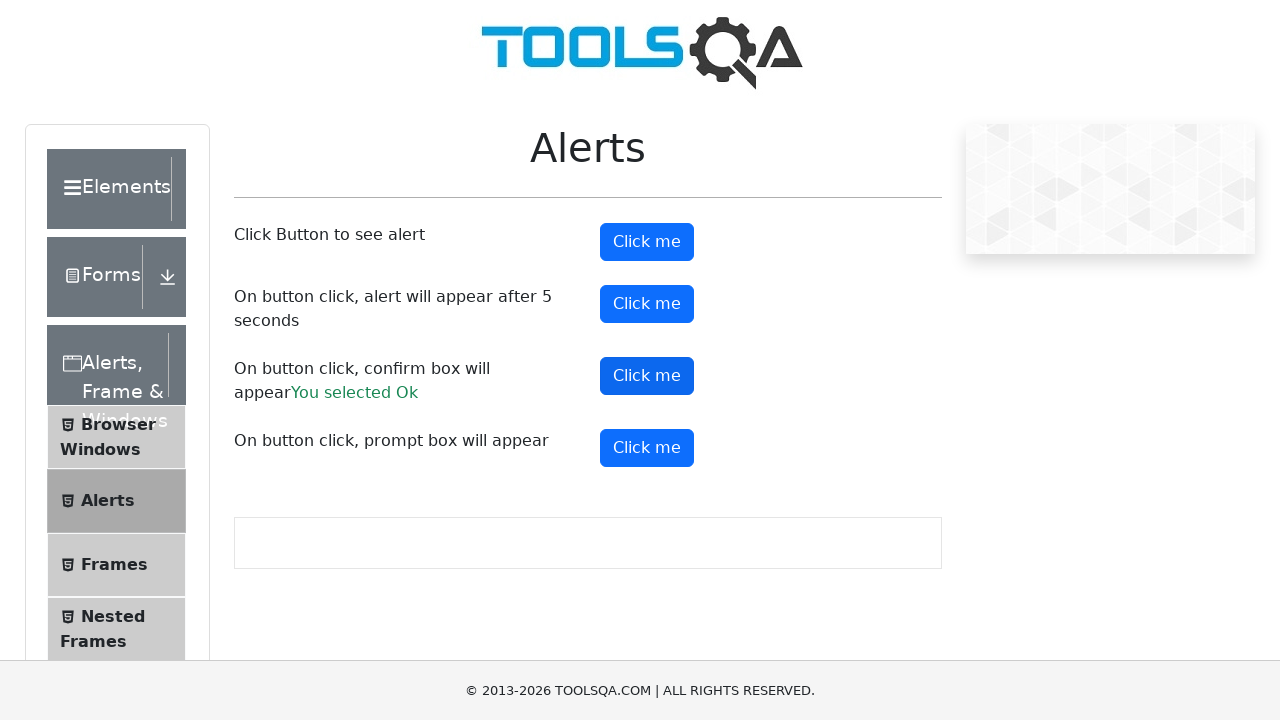

Confirm result element loaded
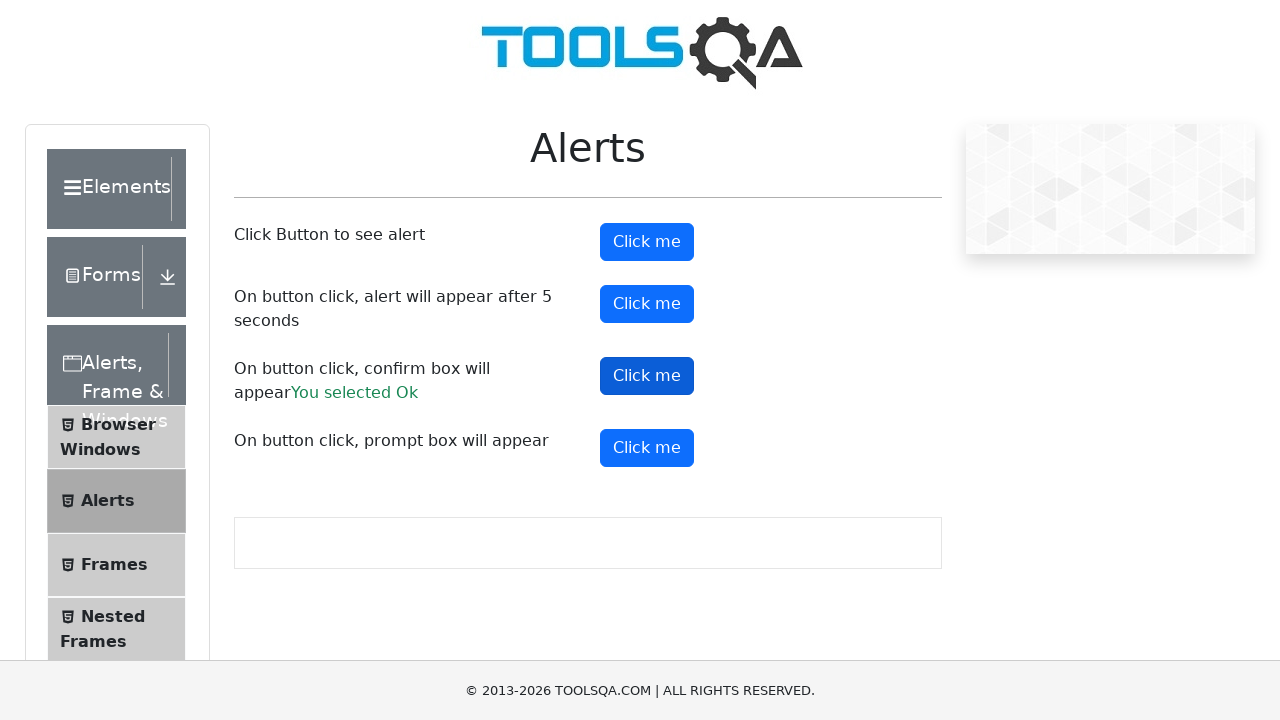

Retrieved confirm result text: 'You selected Ok'
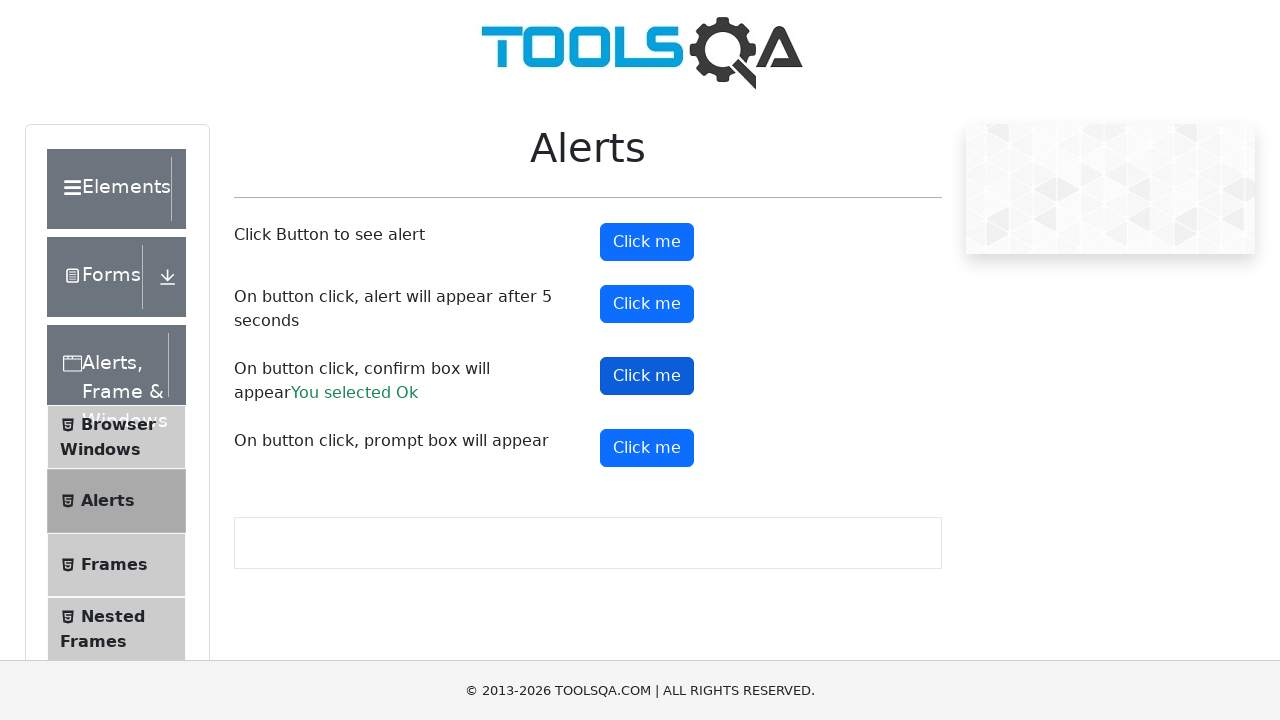

Printed confirm result text to console
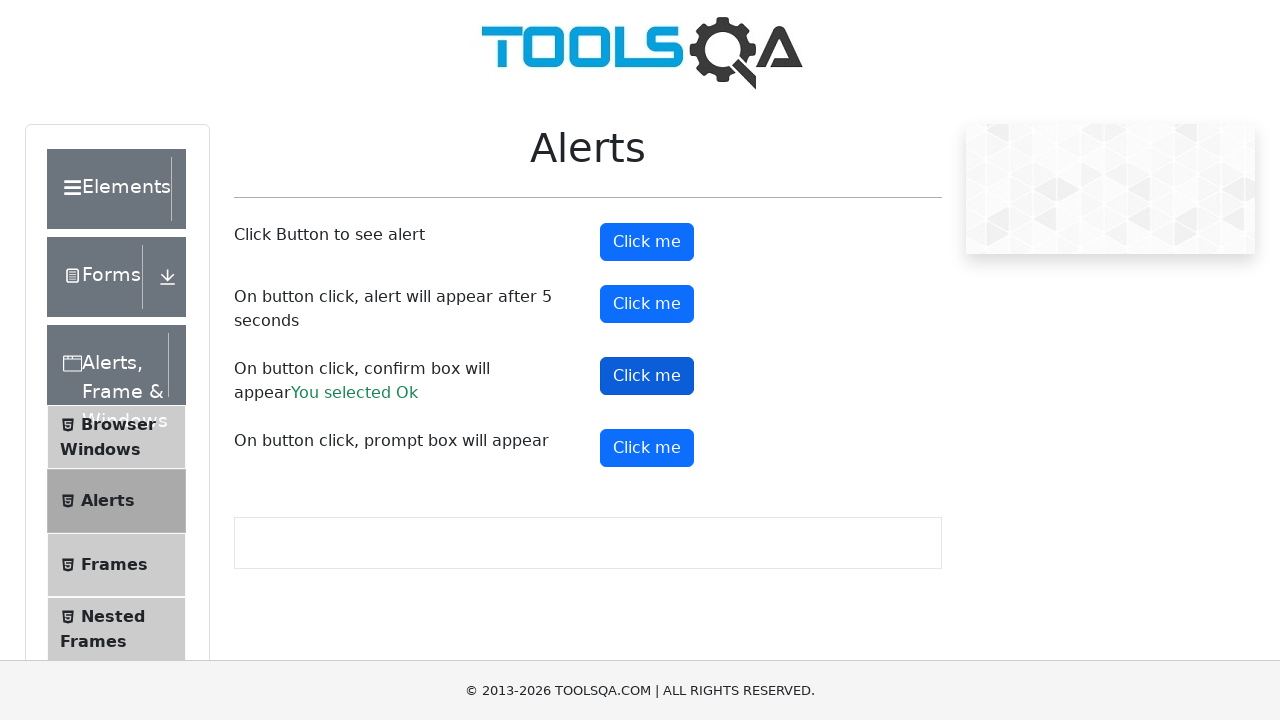

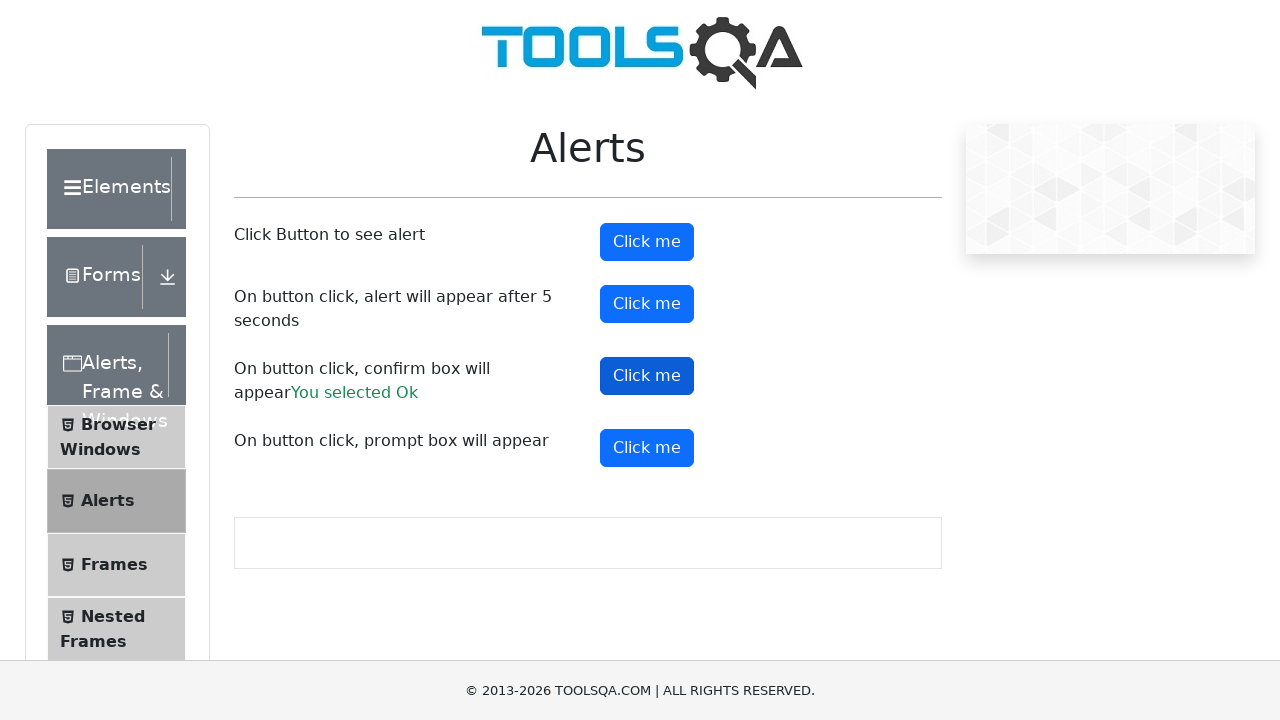